Tests drag and drop functionality on the jQuery UI droppable demo page by dragging a source element and dropping it onto a target element within an iframe.

Starting URL: https://jqueryui.com/droppable/

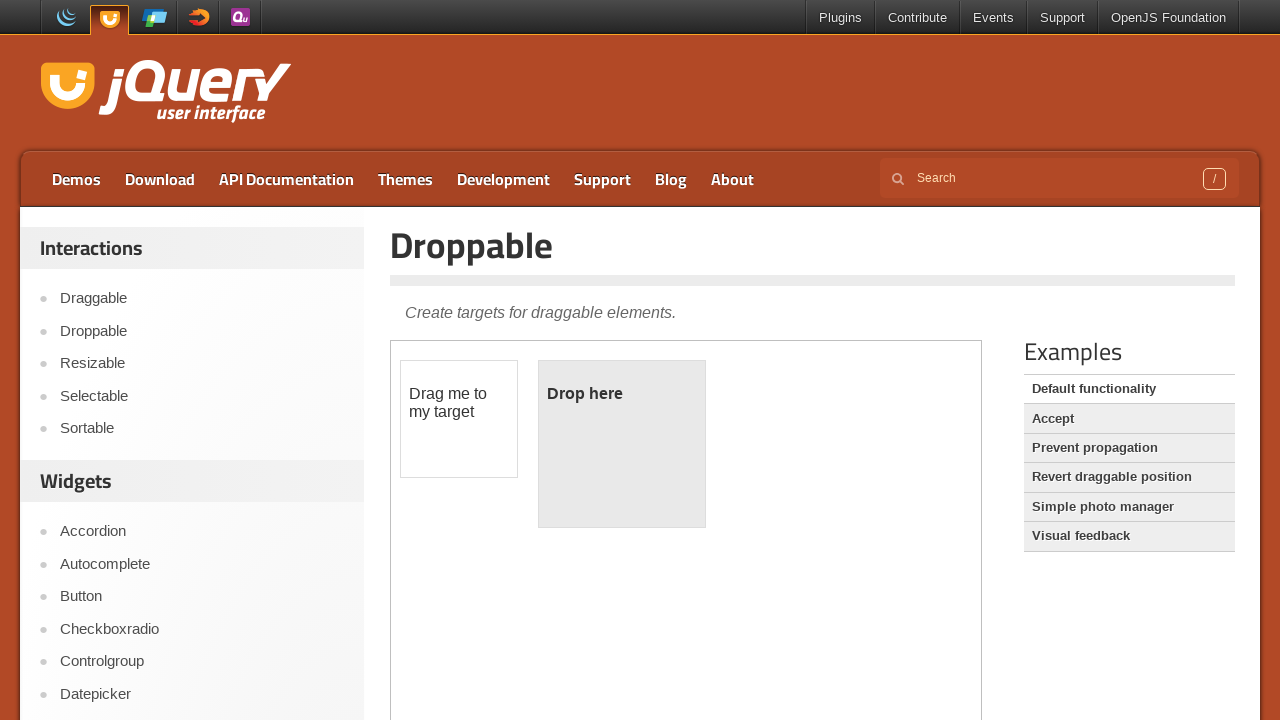

Located the demo iframe containing draggable elements
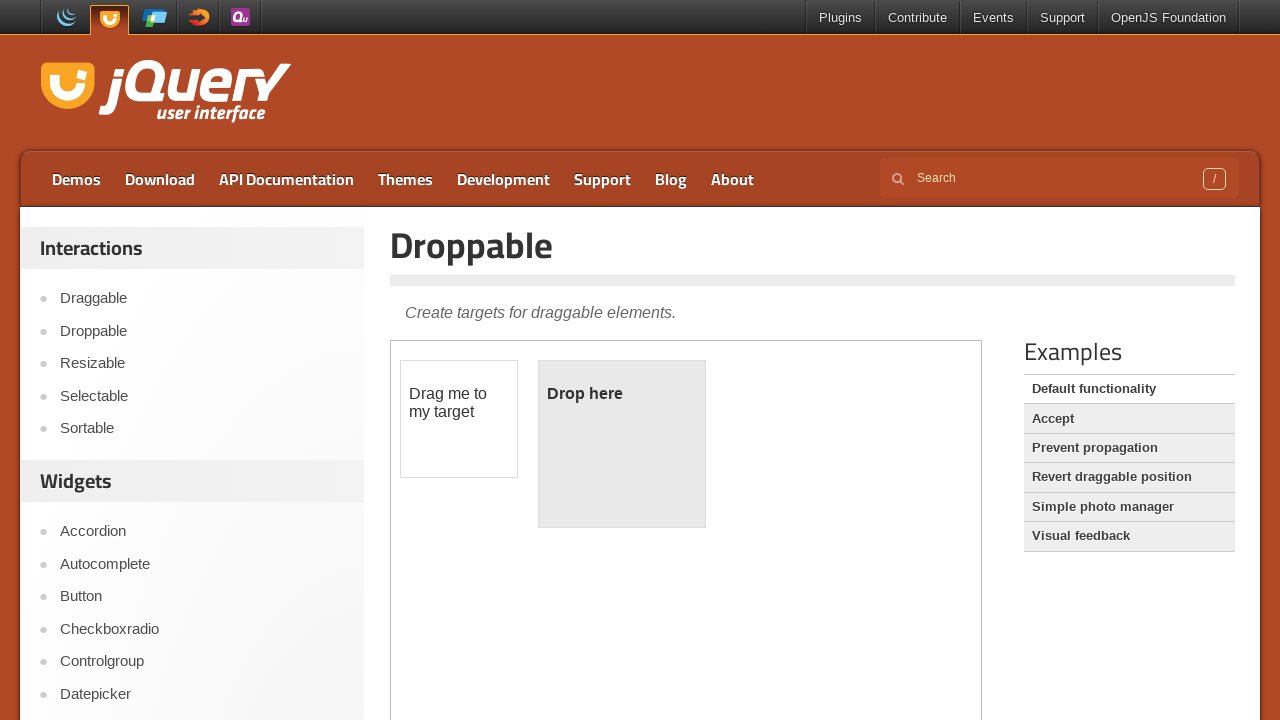

Located the draggable source element
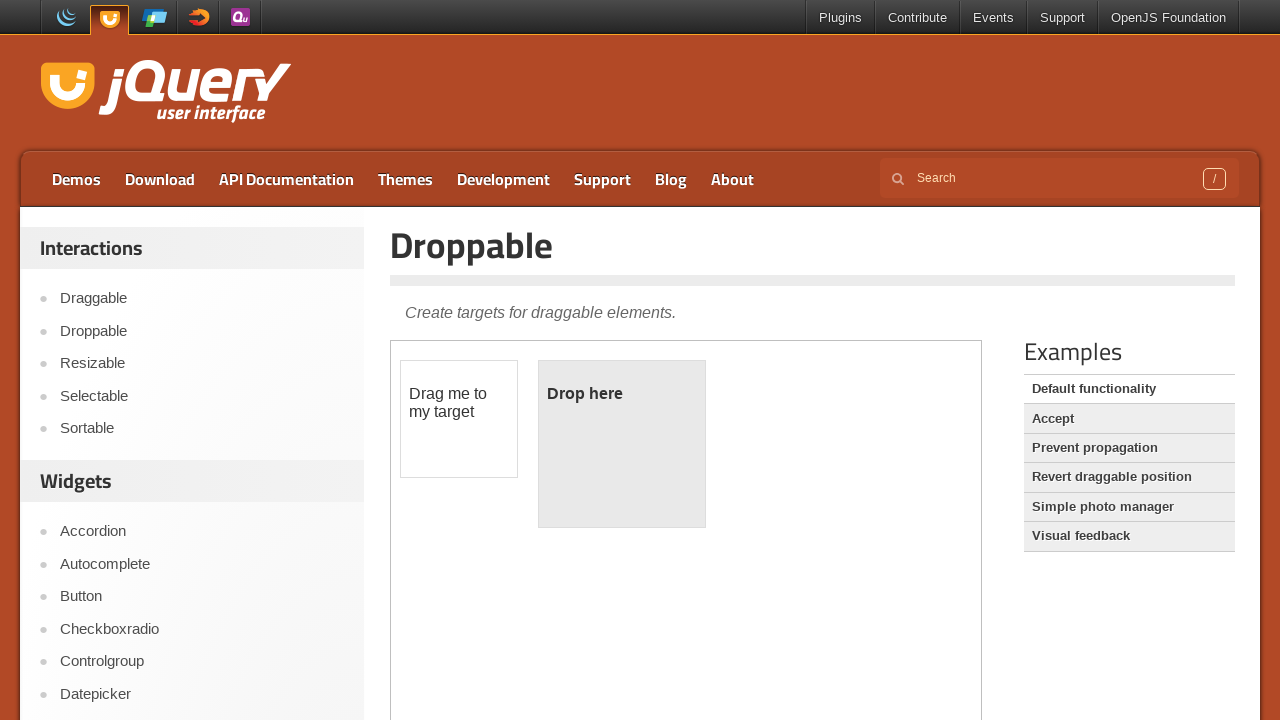

Located the droppable target element
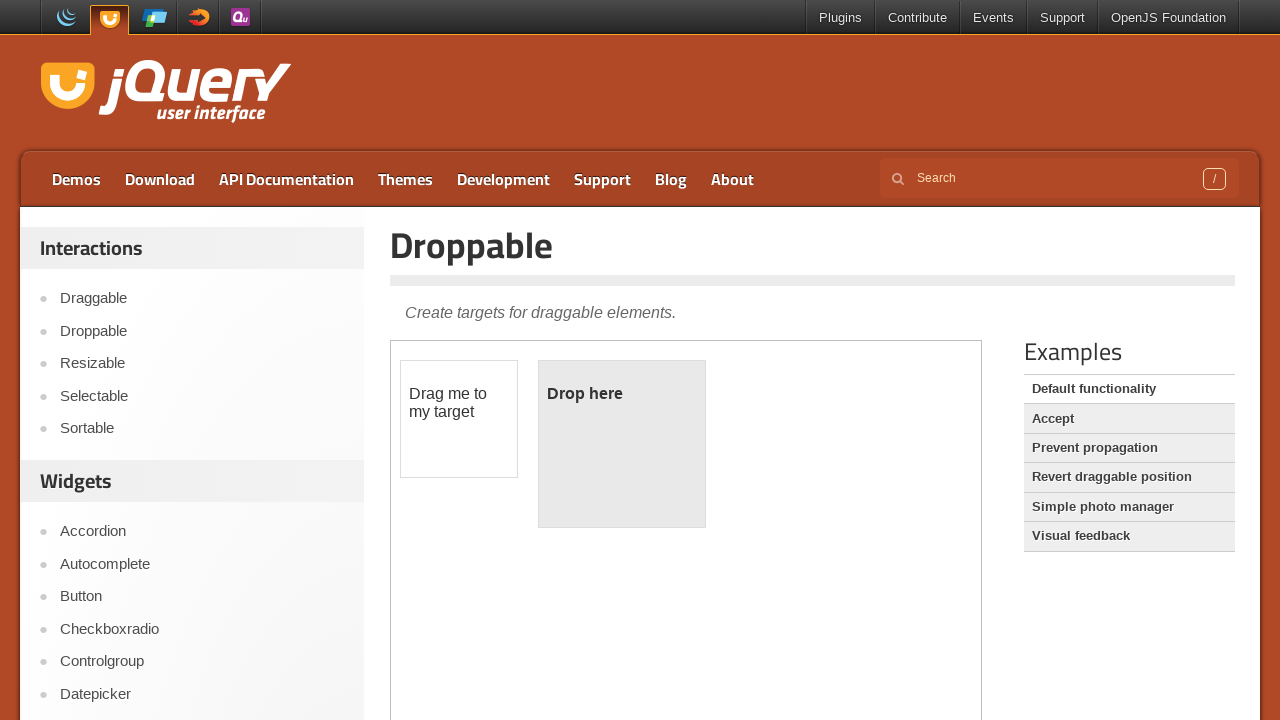

Dragged source element and dropped it onto target element at (622, 444)
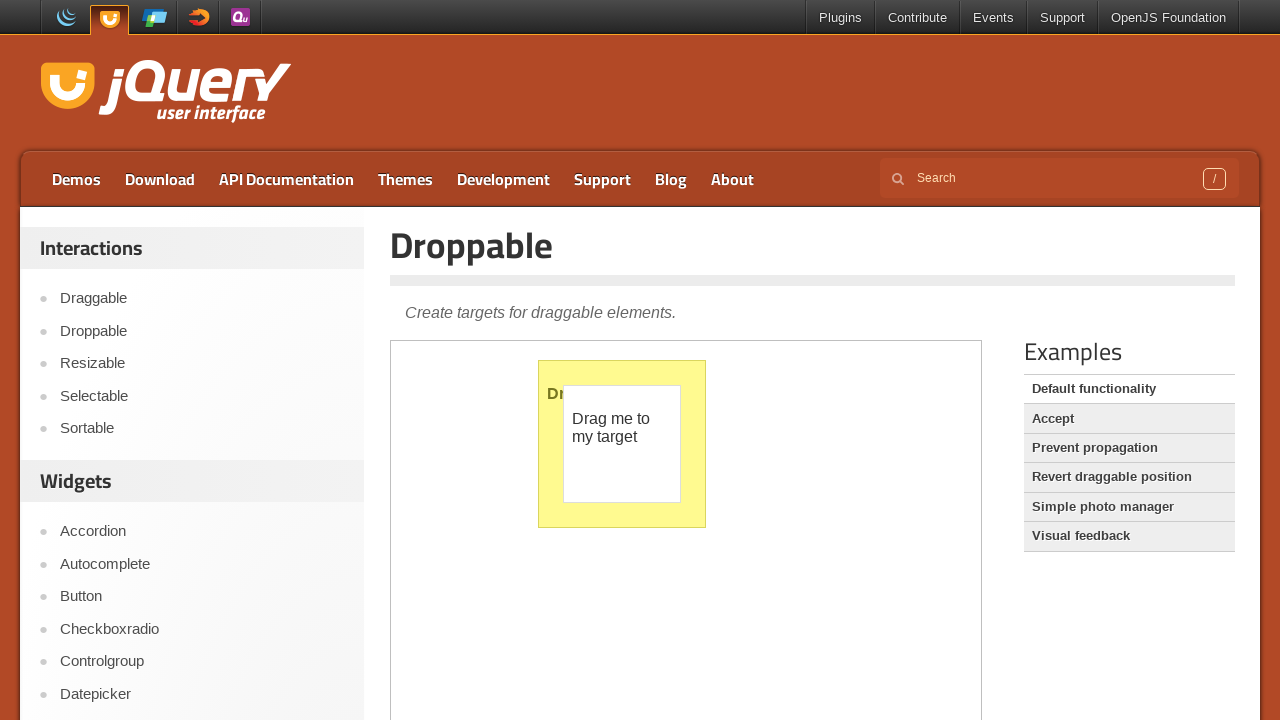

Verified drop was successful - droppable element text changed to 'Dropped!'
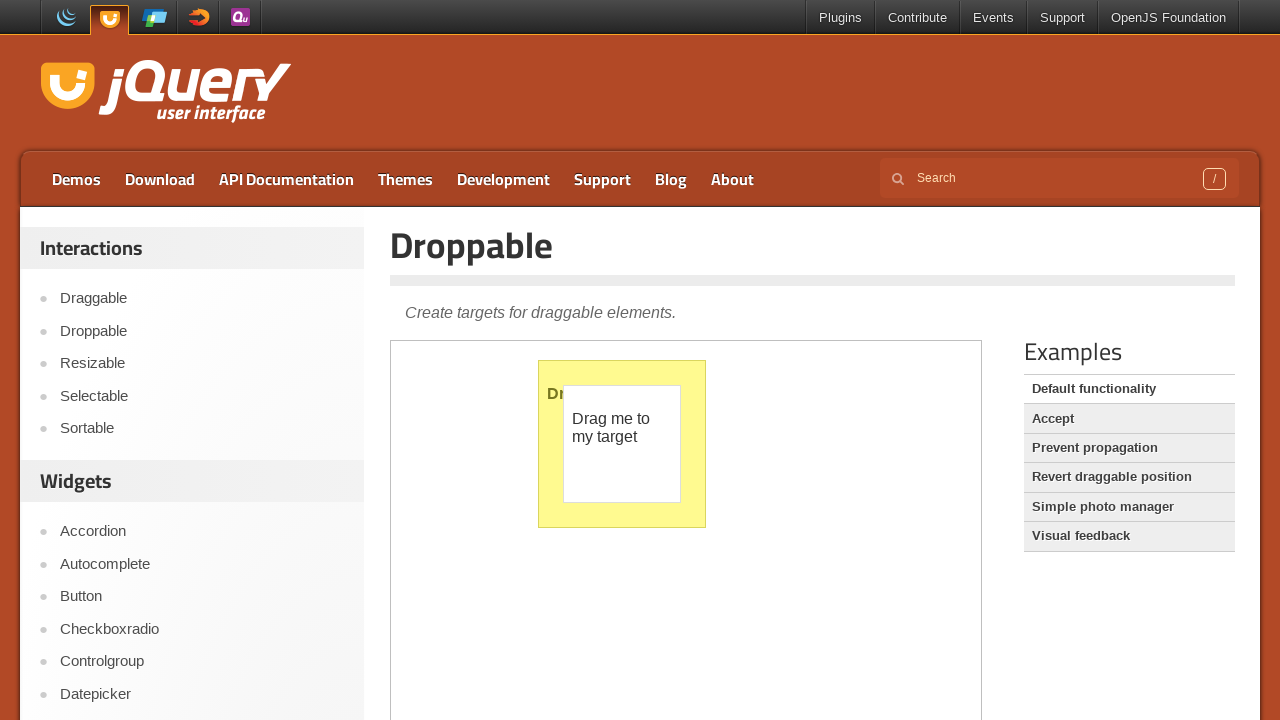

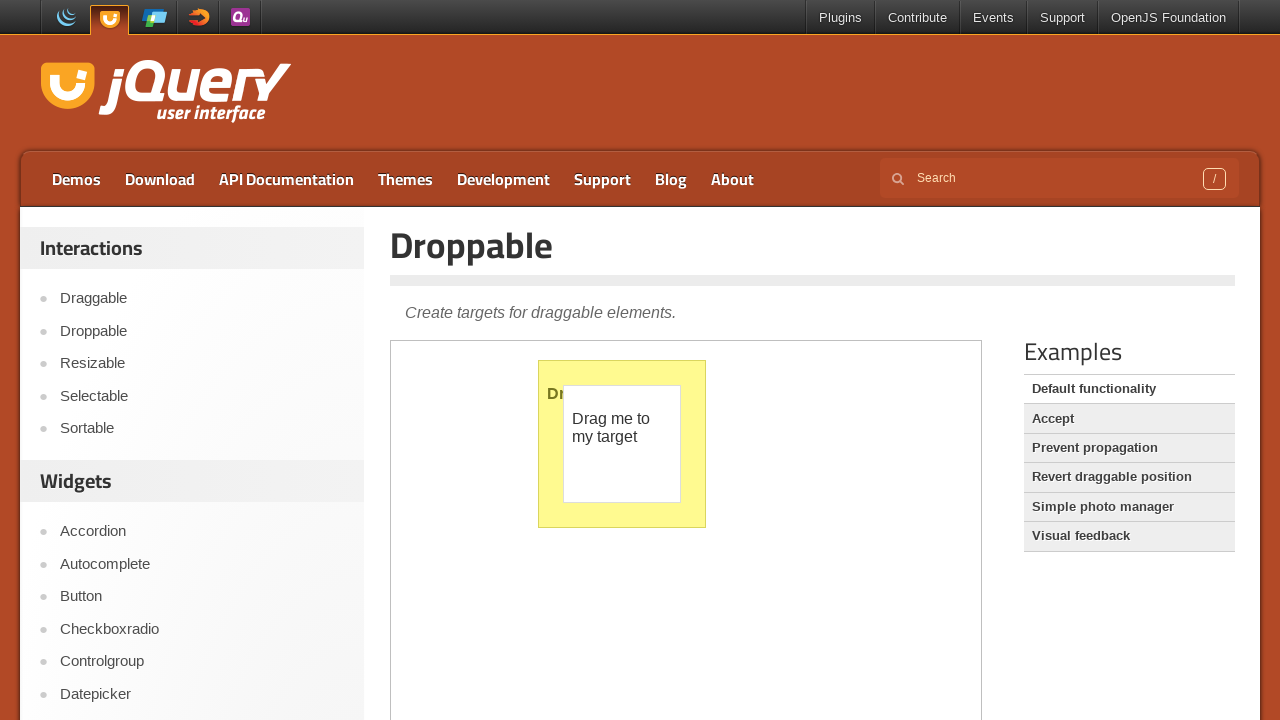